Tests mouse hover functionality by hovering over a menu element to reveal submenu options

Starting URL: https://rahulshettyacademy.com/AutomationPractice/

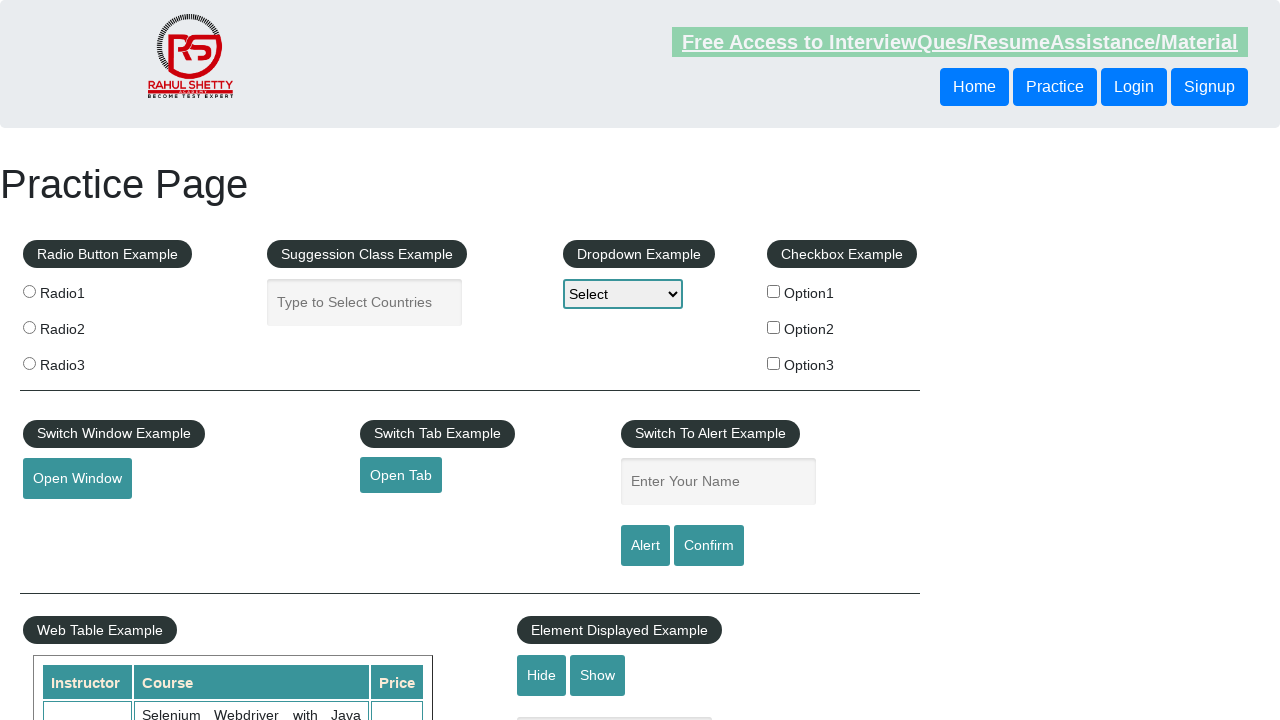

Hovered over mouse hover menu element at (83, 361) on #mousehover
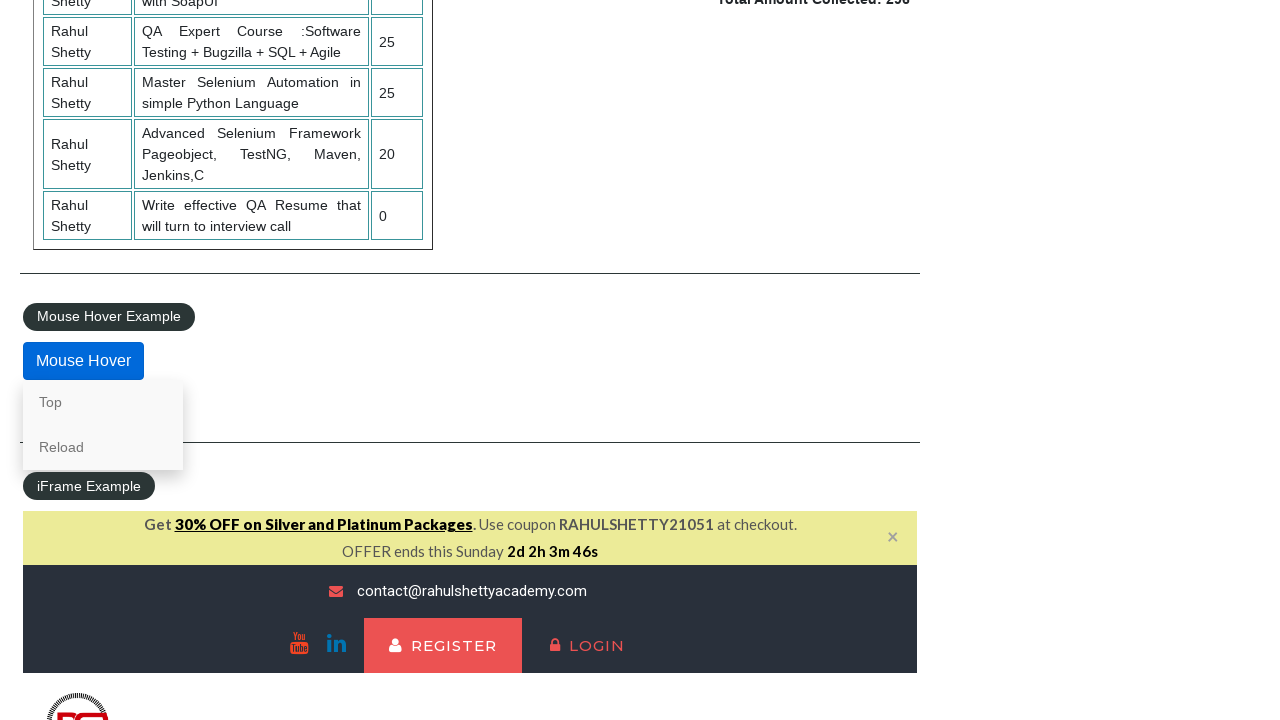

Submenu appeared with Reload option visible
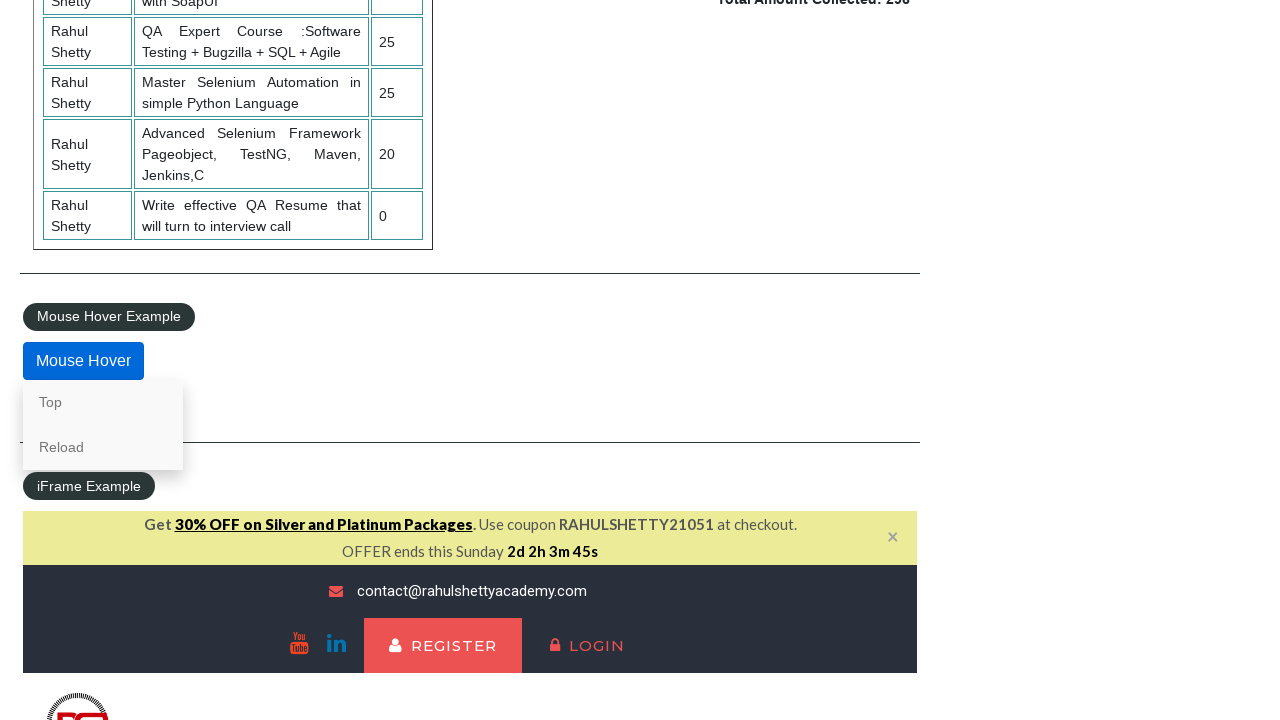

Clicked on Reload option from submenu at (103, 447) on a:has-text('Reload')
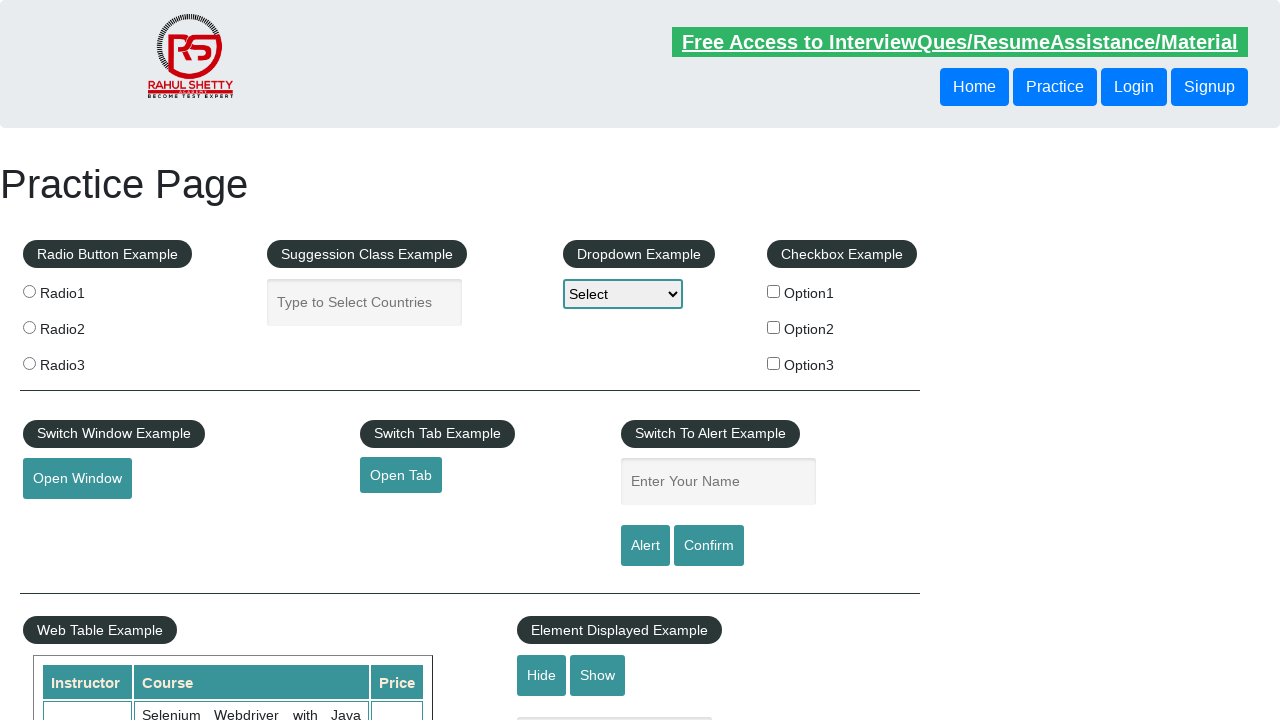

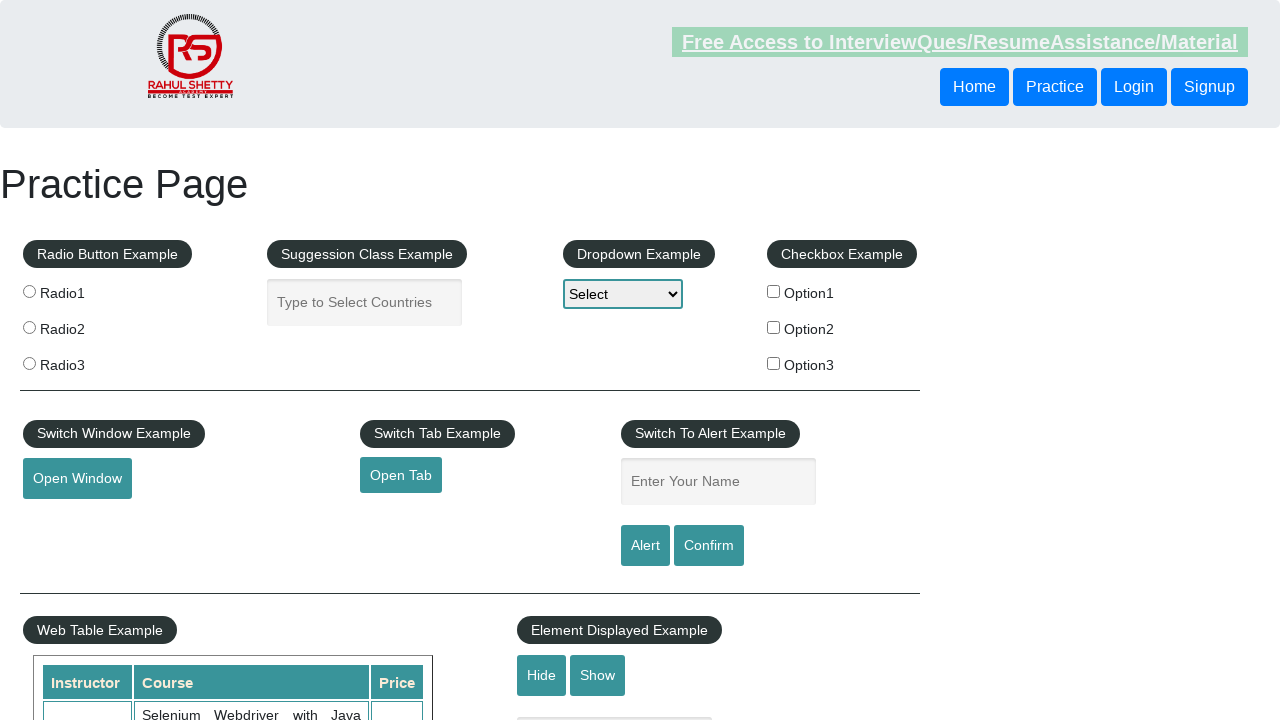